Tests that the Krushi Store homepage loads correctly by navigating to the URL and verifying the page loads successfully

Starting URL: https://www.krushistore.com/

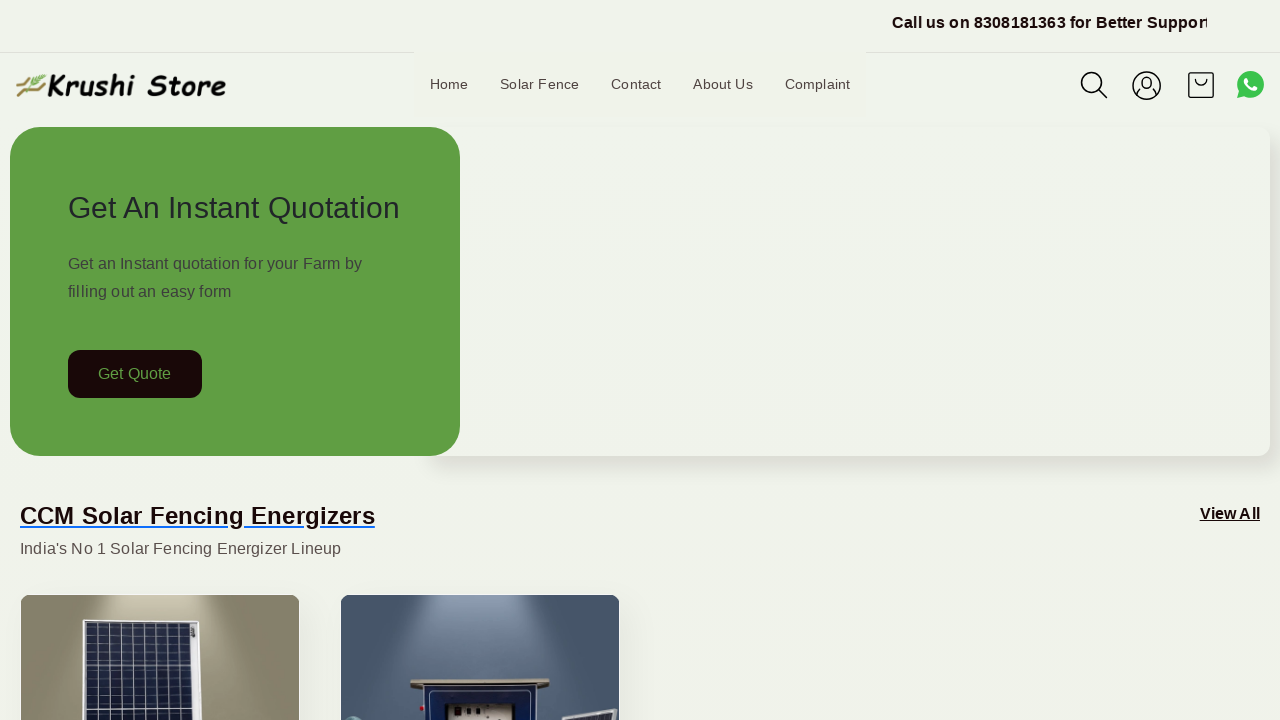

Waited for page to reach domcontentloaded state
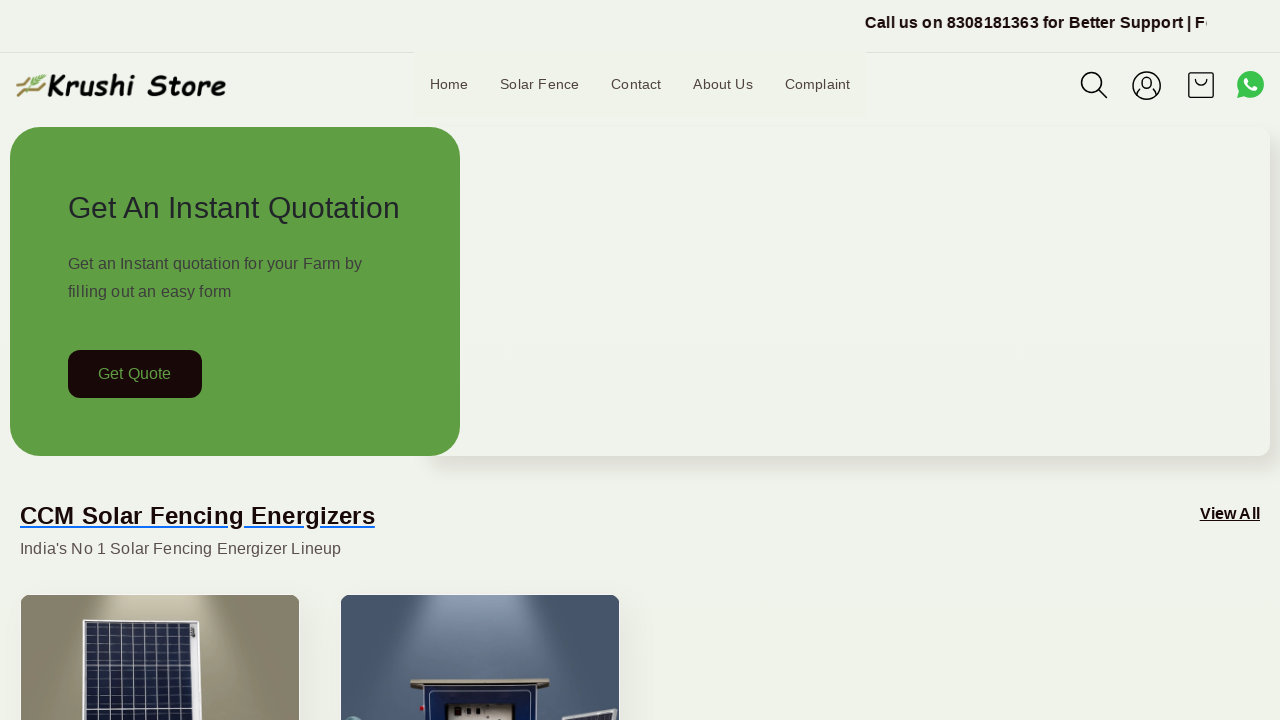

Verified Krushi Store homepage loaded with correct URL
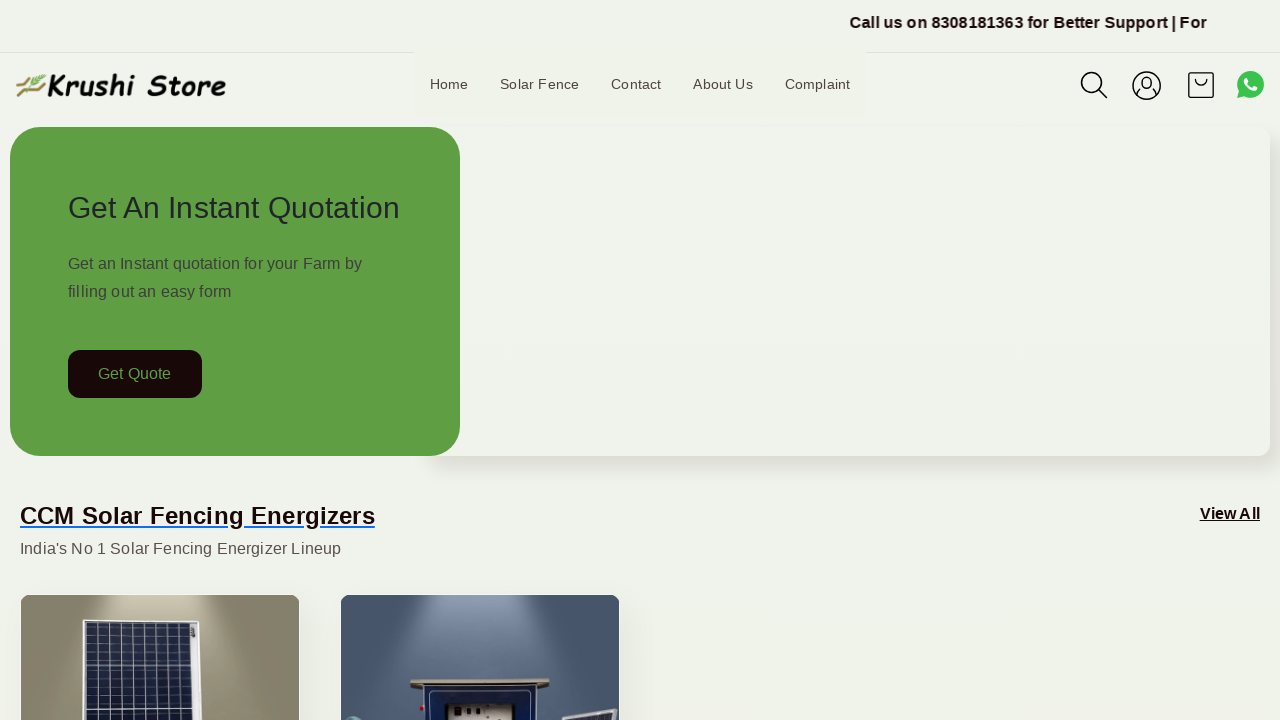

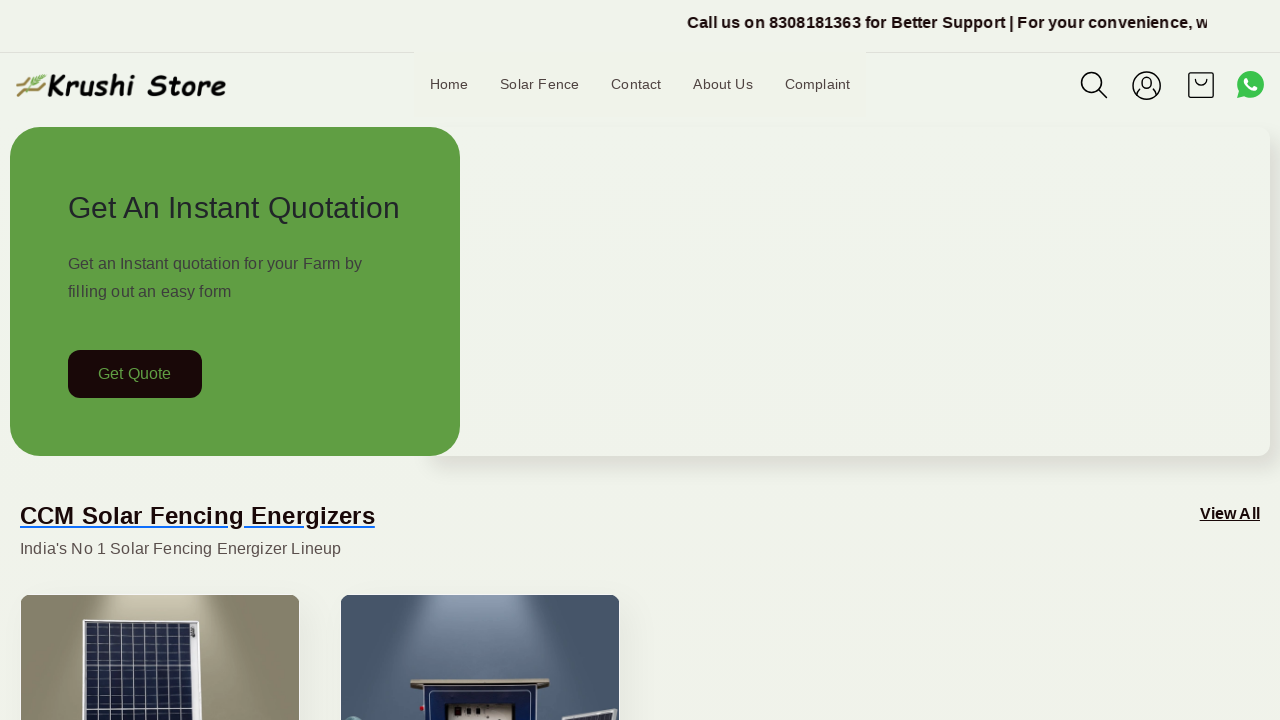